Tests that the todo counter displays the correct number as items are added.

Starting URL: https://demo.playwright.dev/todomvc

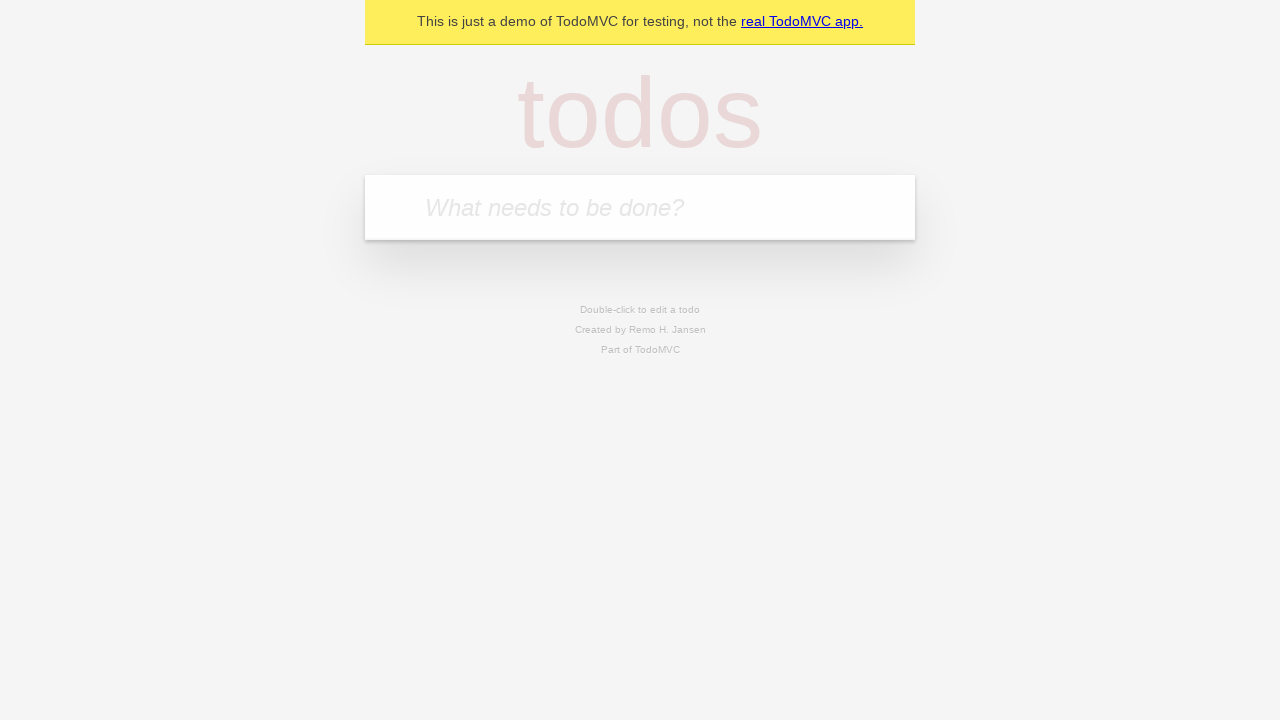

Filled todo input field with 'buy some cheese' on internal:attr=[placeholder="What needs to be done?"i]
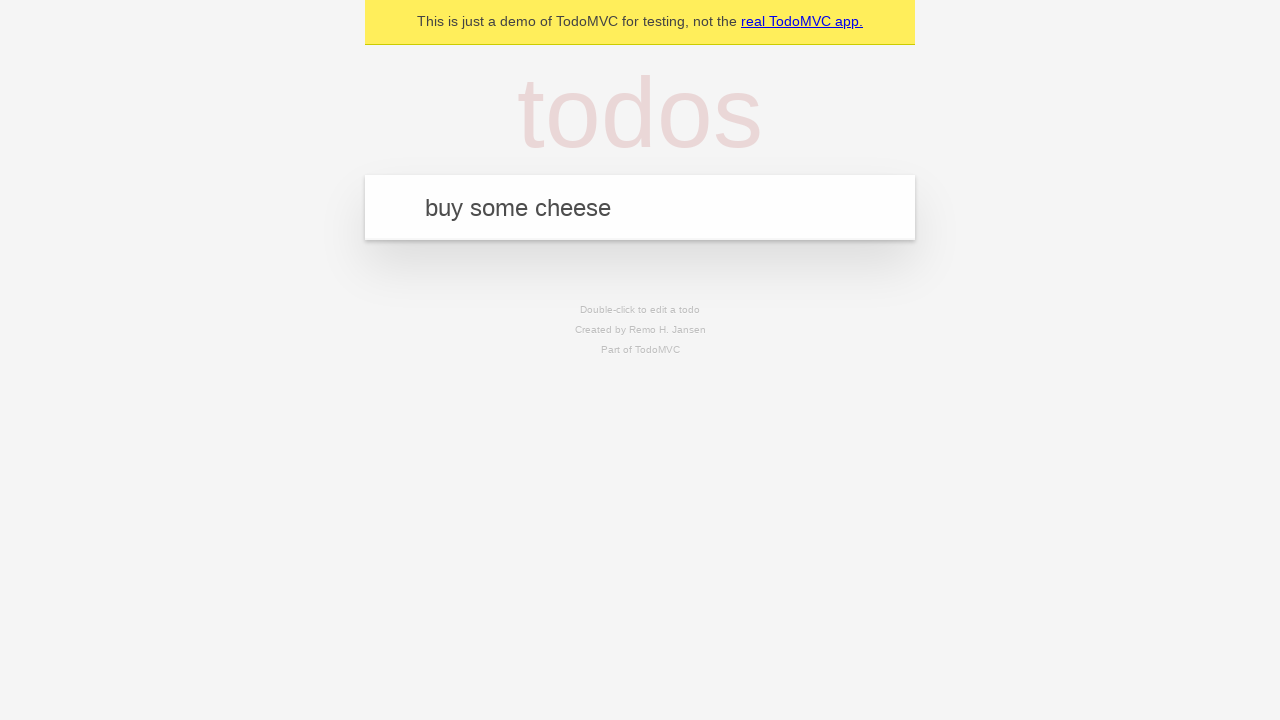

Pressed Enter to add first todo item on internal:attr=[placeholder="What needs to be done?"i]
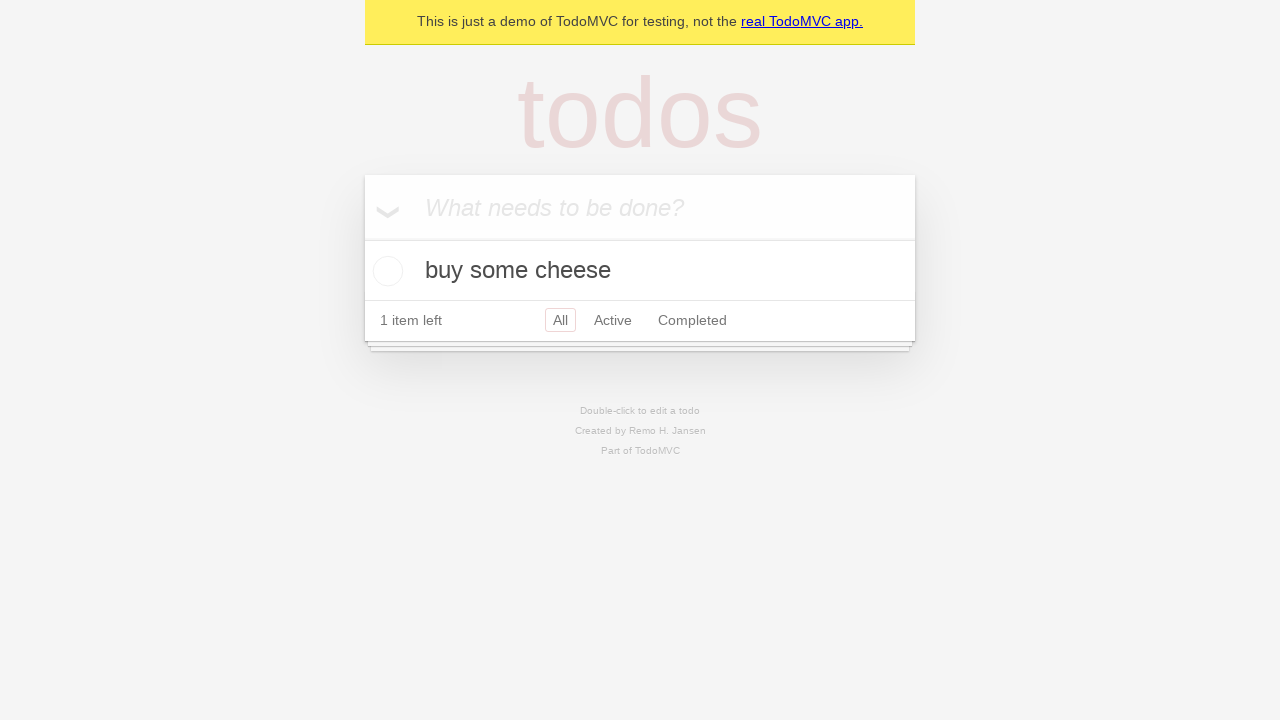

Todo counter element loaded
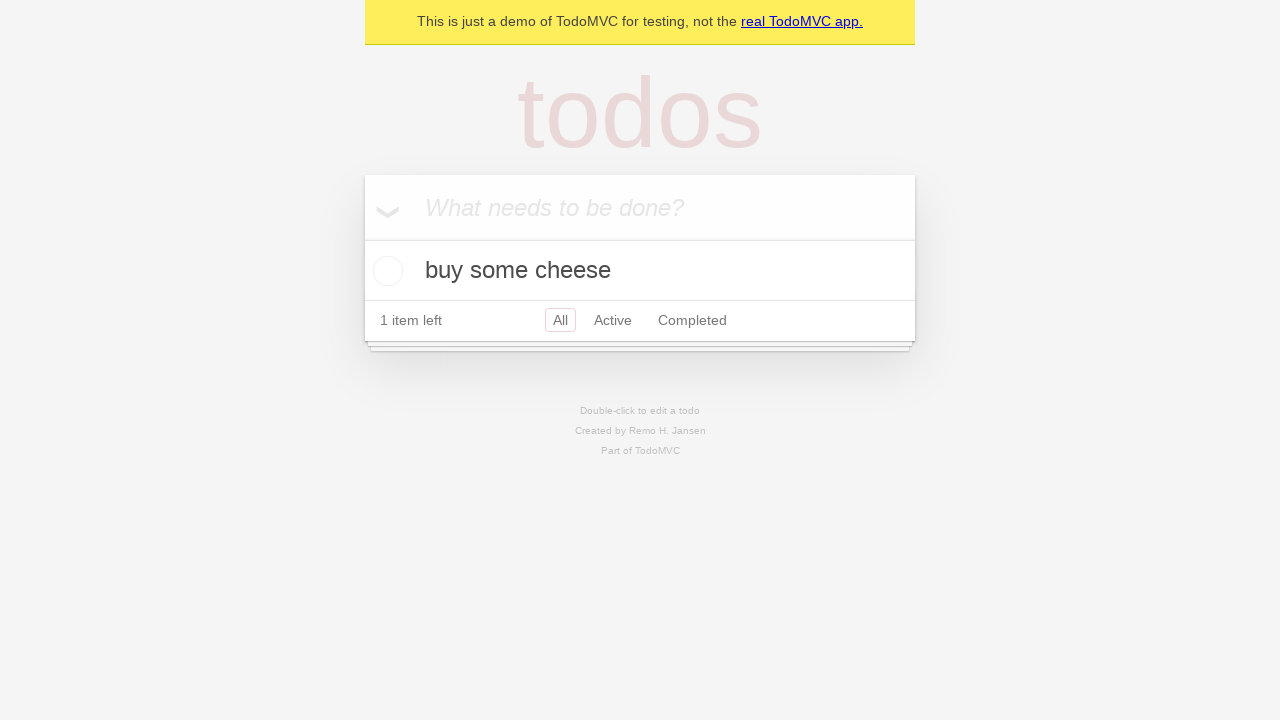

Filled todo input field with 'feed the cat' on internal:attr=[placeholder="What needs to be done?"i]
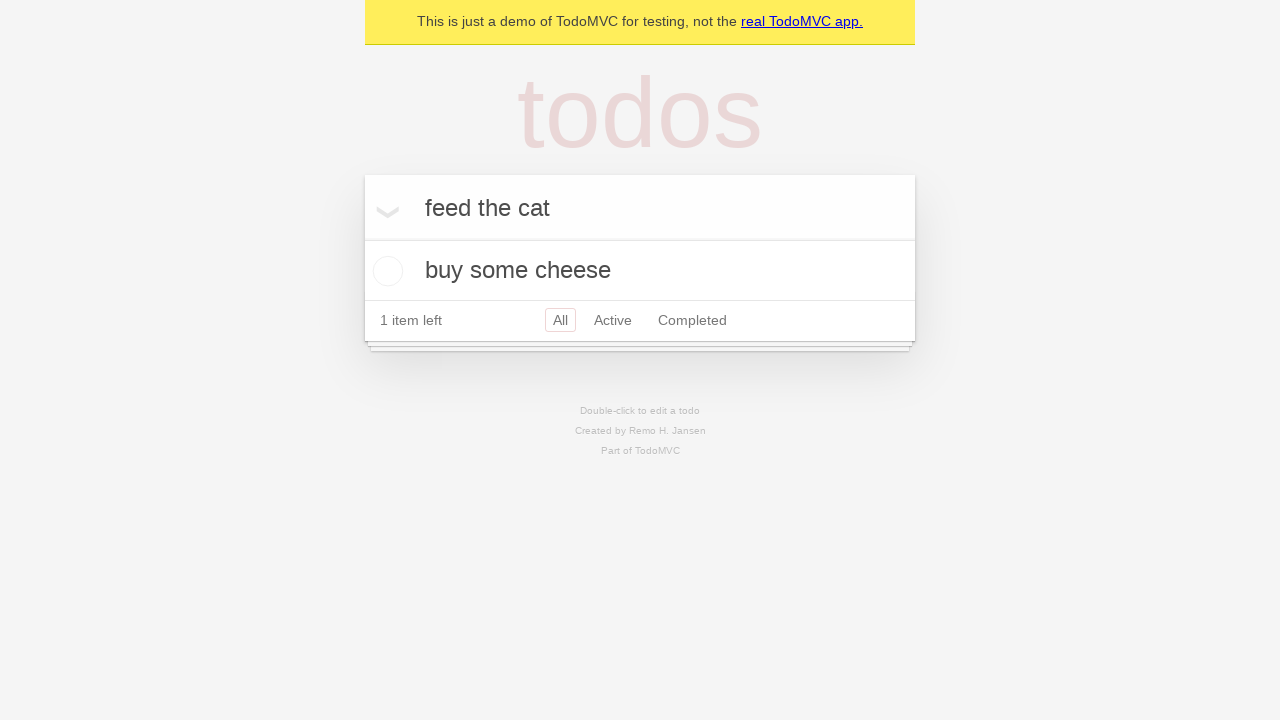

Pressed Enter to add second todo item on internal:attr=[placeholder="What needs to be done?"i]
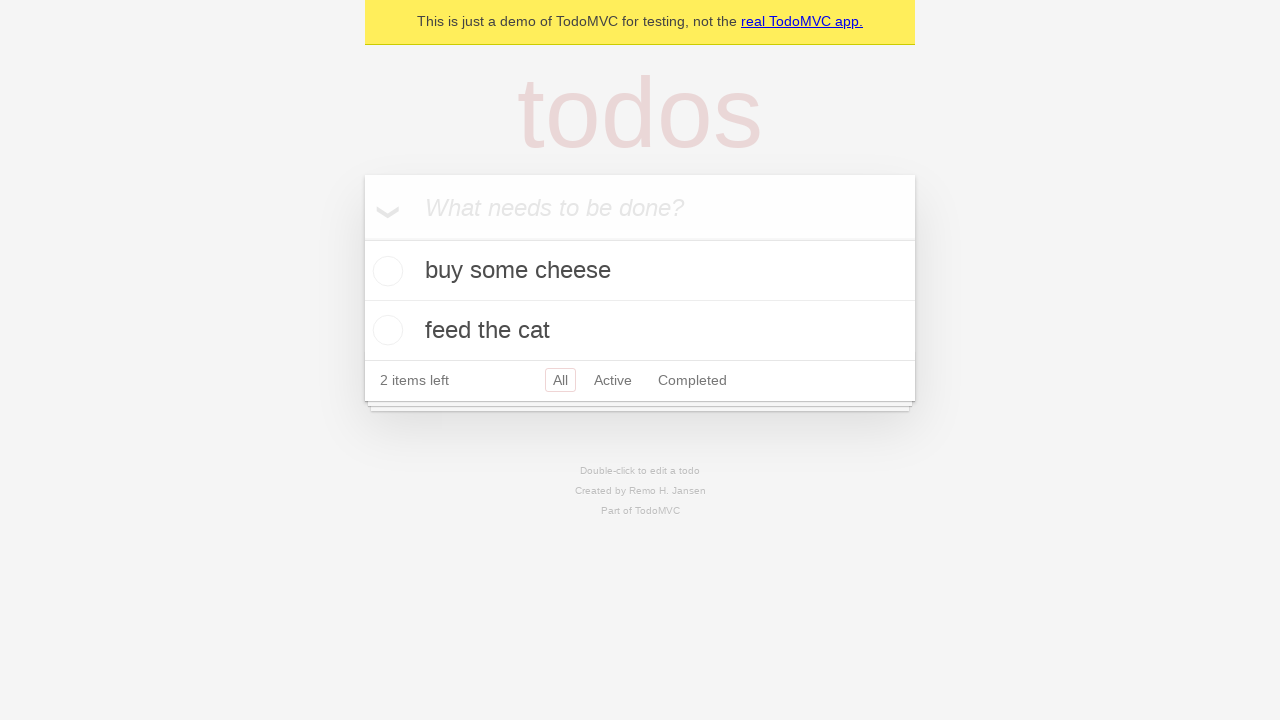

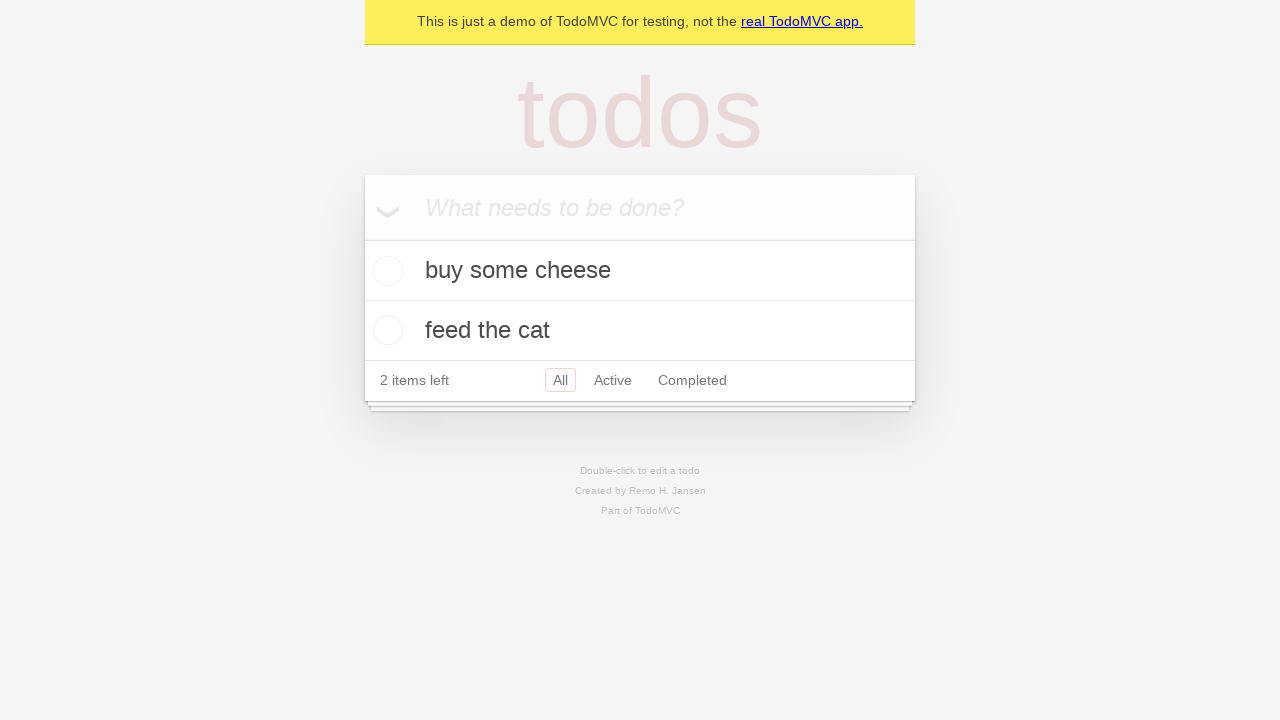